Tests browser window functionality by clicking a button that opens a new tab/window

Starting URL: https://demoqa.com/browser-windows

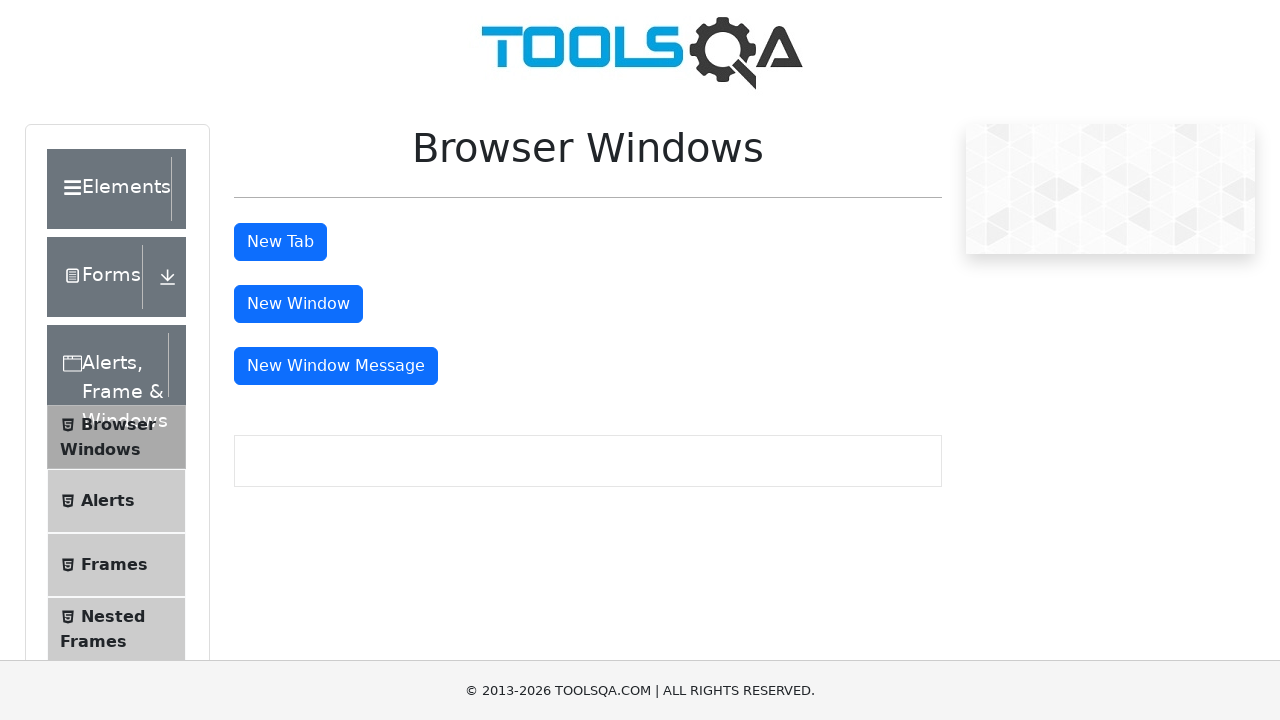

Navigated to browser windows demo page
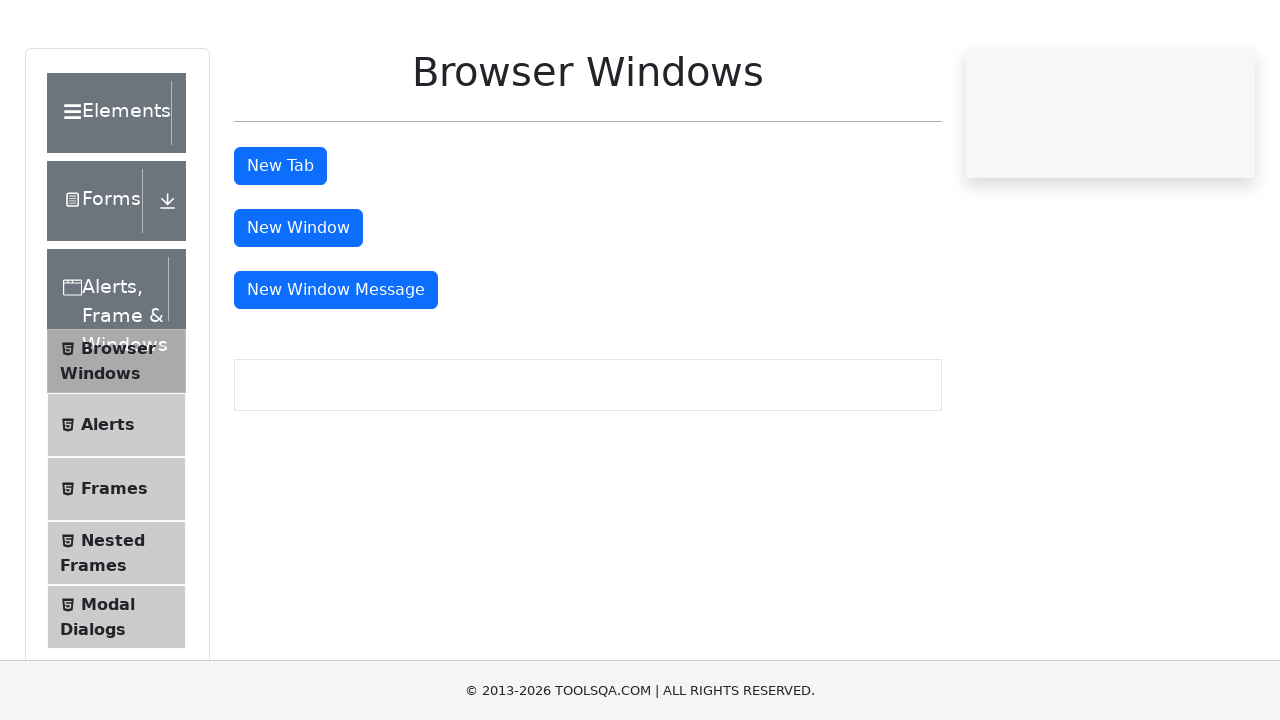

Clicked button to open new tab at (280, 242) on #tabButton
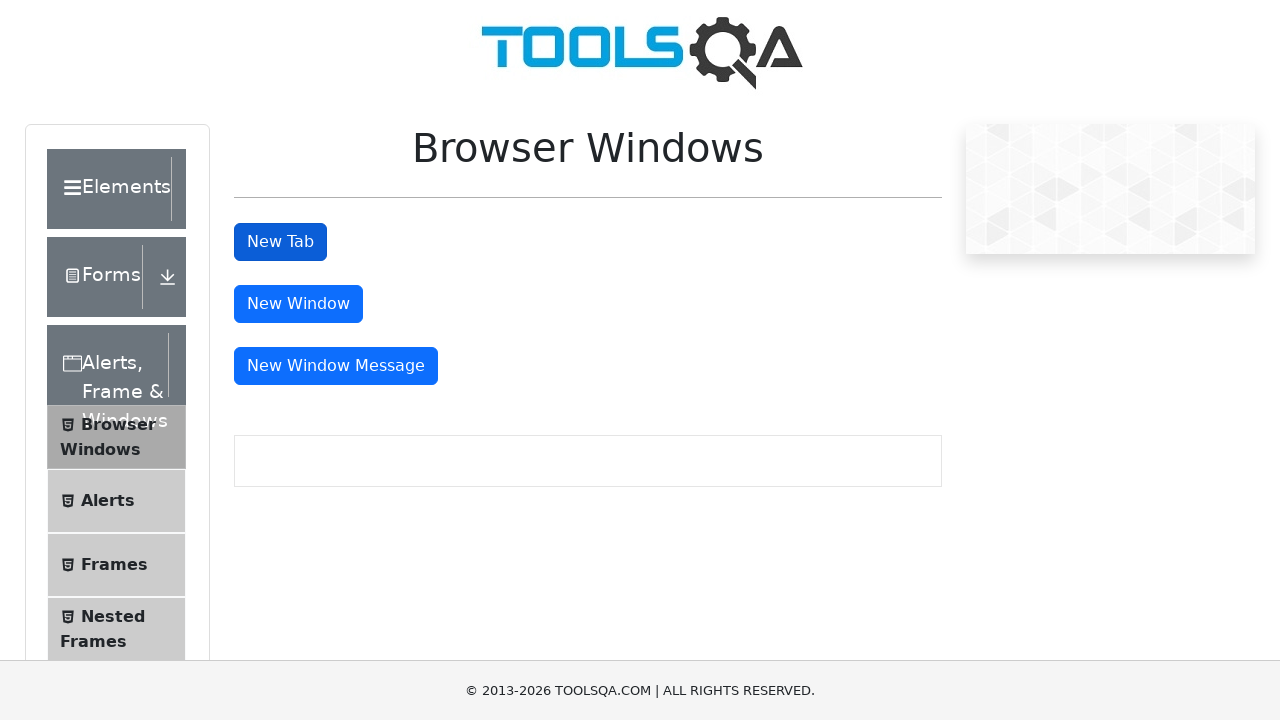

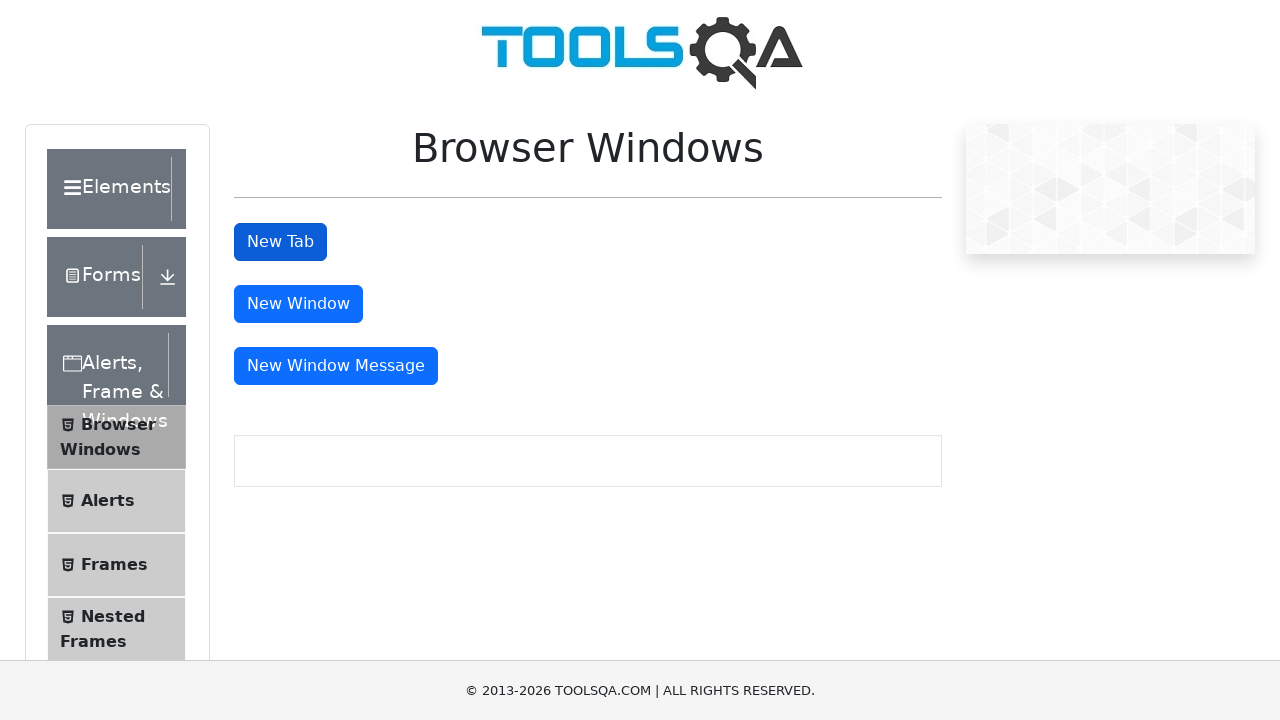